Searches for Brocolli, adds quantity multiple times, clicks add button, and verifies the quantity and total cost

Starting URL: https://rahulshettyacademy.com/seleniumPractise/#/

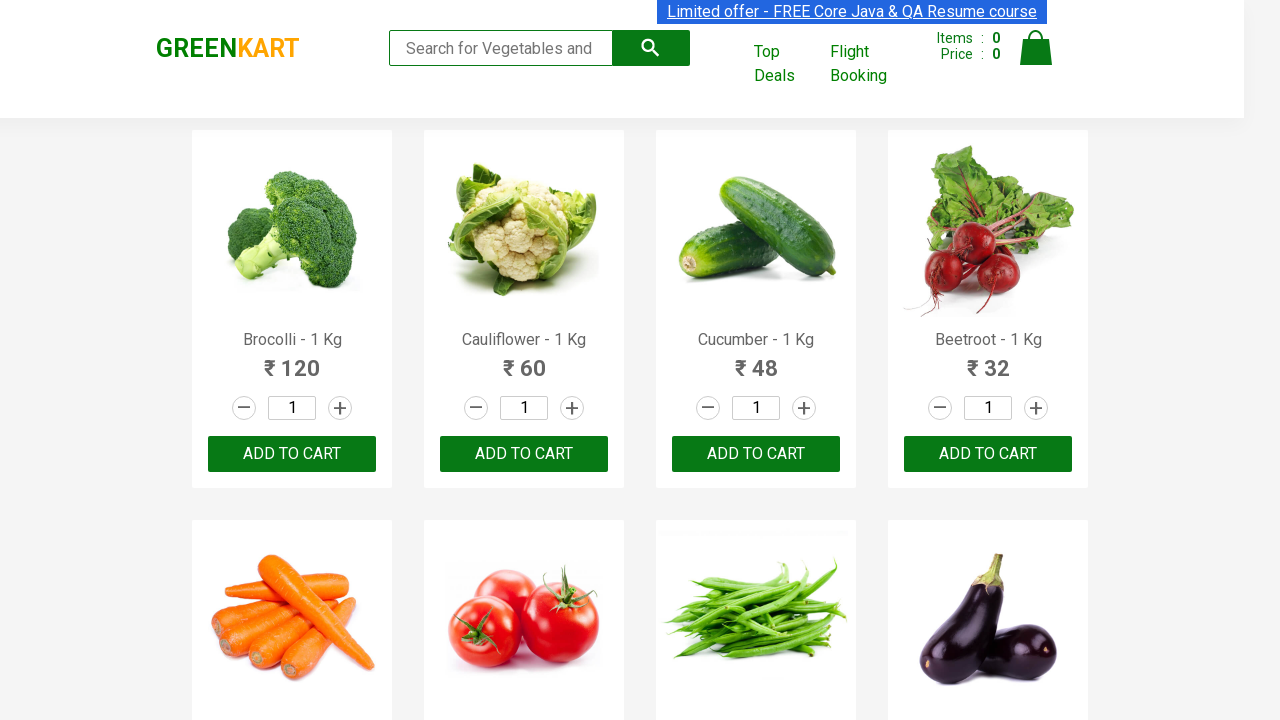

Filled search field with 'Brocolli' on .search-keyword
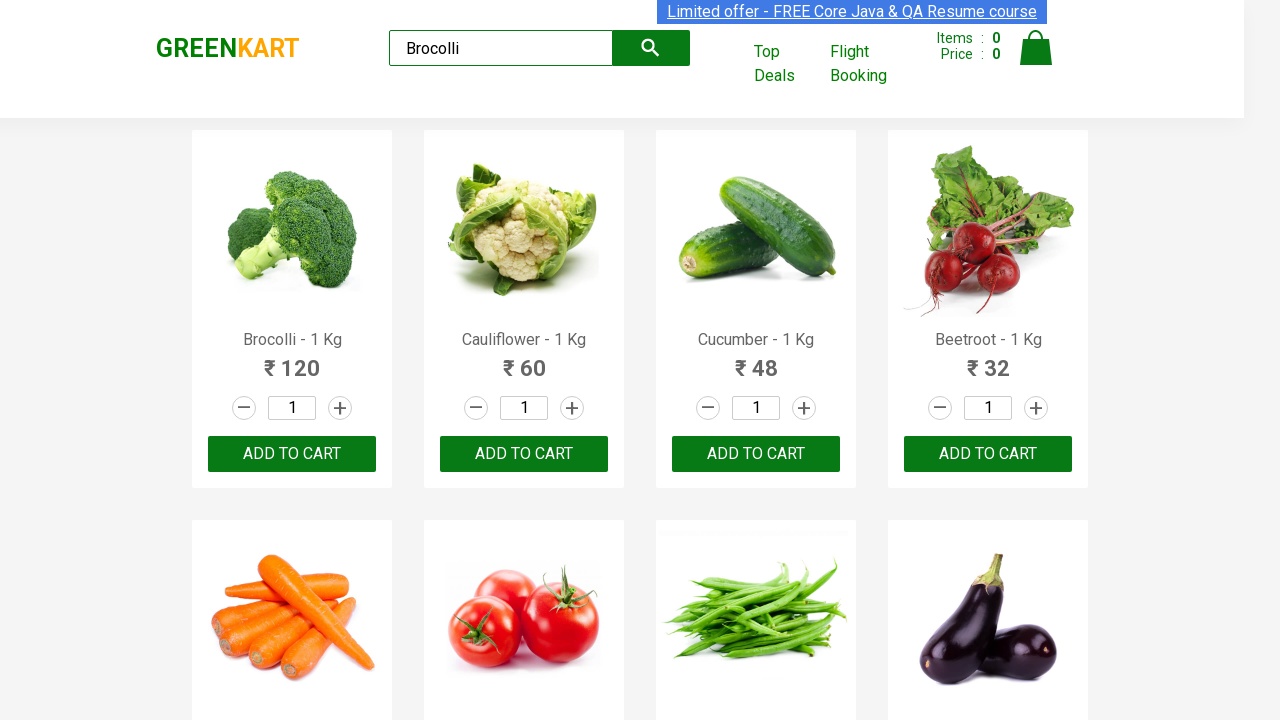

Brocolli product loaded
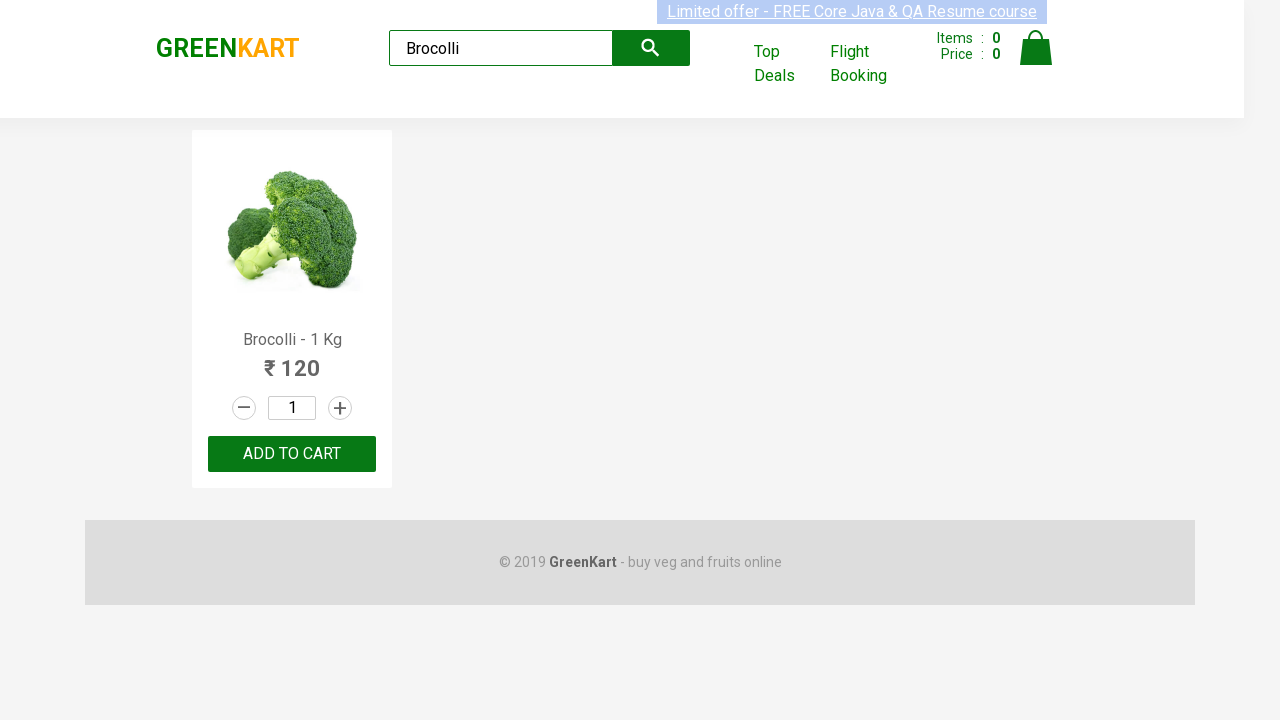

Clicked increment button (click 1 of 3) at (340, 408) on .increment
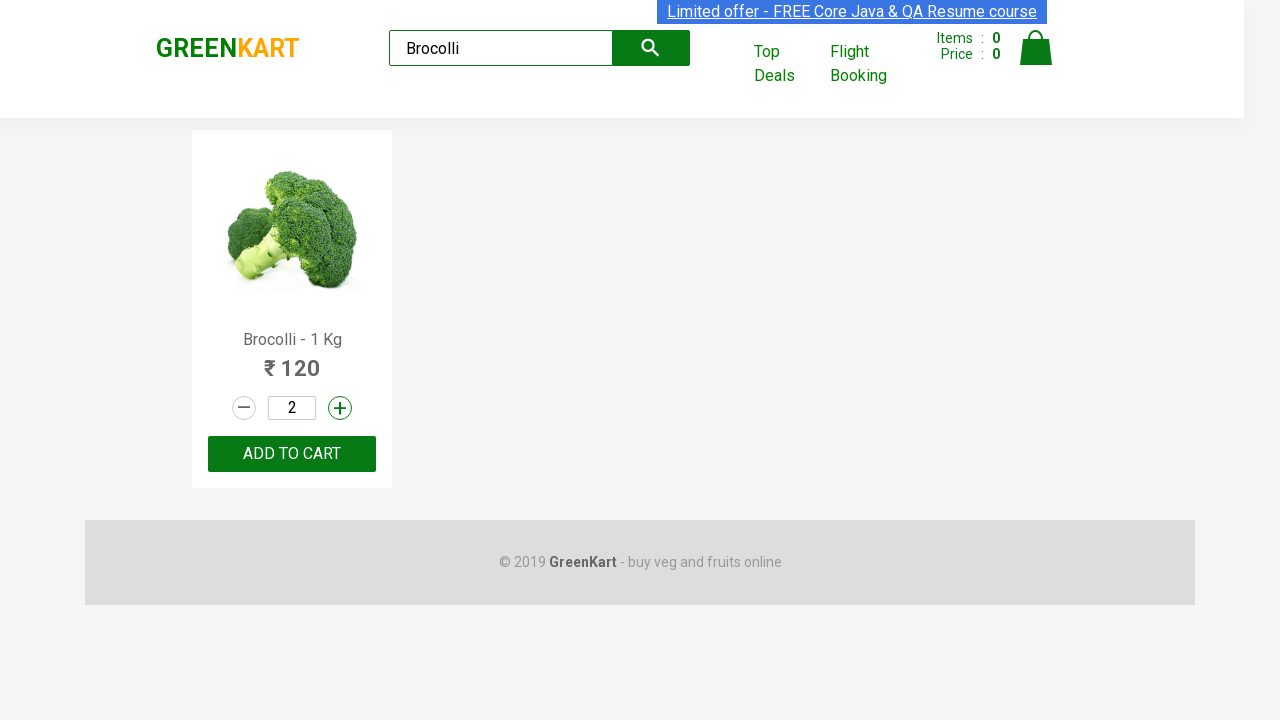

Clicked increment button (click 2 of 3) at (340, 408) on .increment
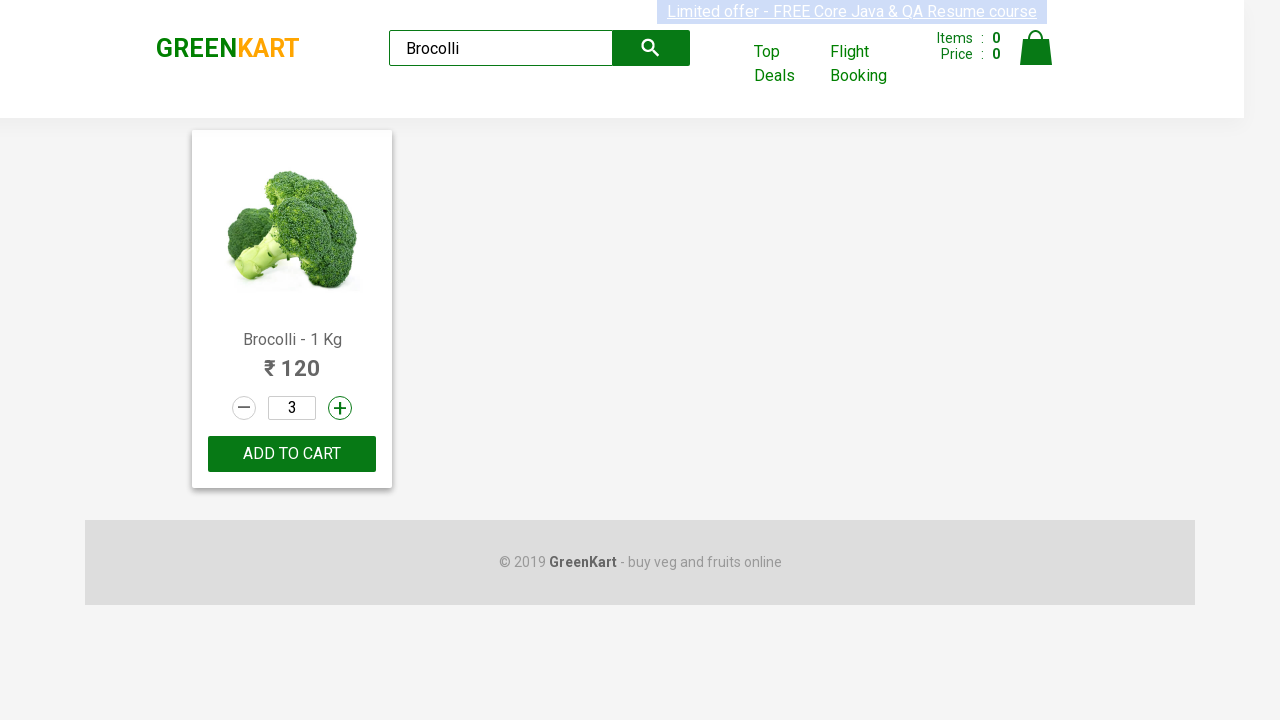

Clicked increment button (click 3 of 3) at (340, 408) on .increment
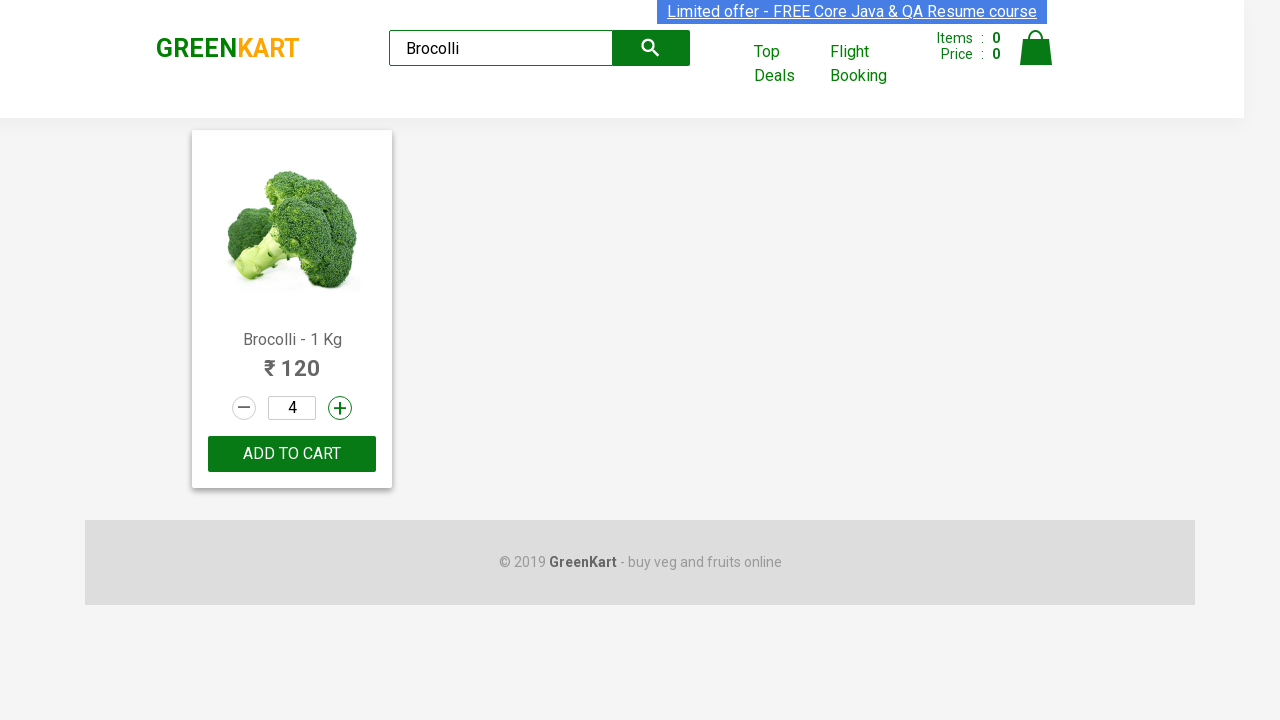

Clicked Add to cart button at (292, 454) on .product-action button
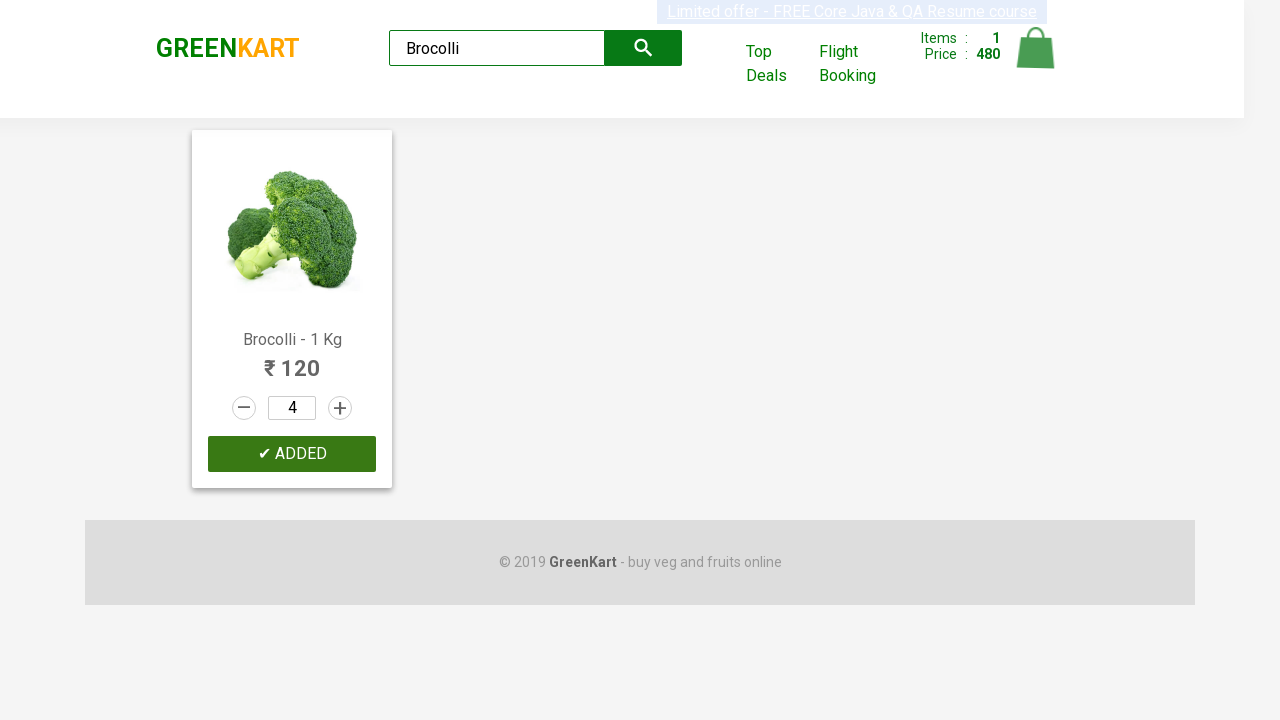

Quantity input field is visible, product added to cart
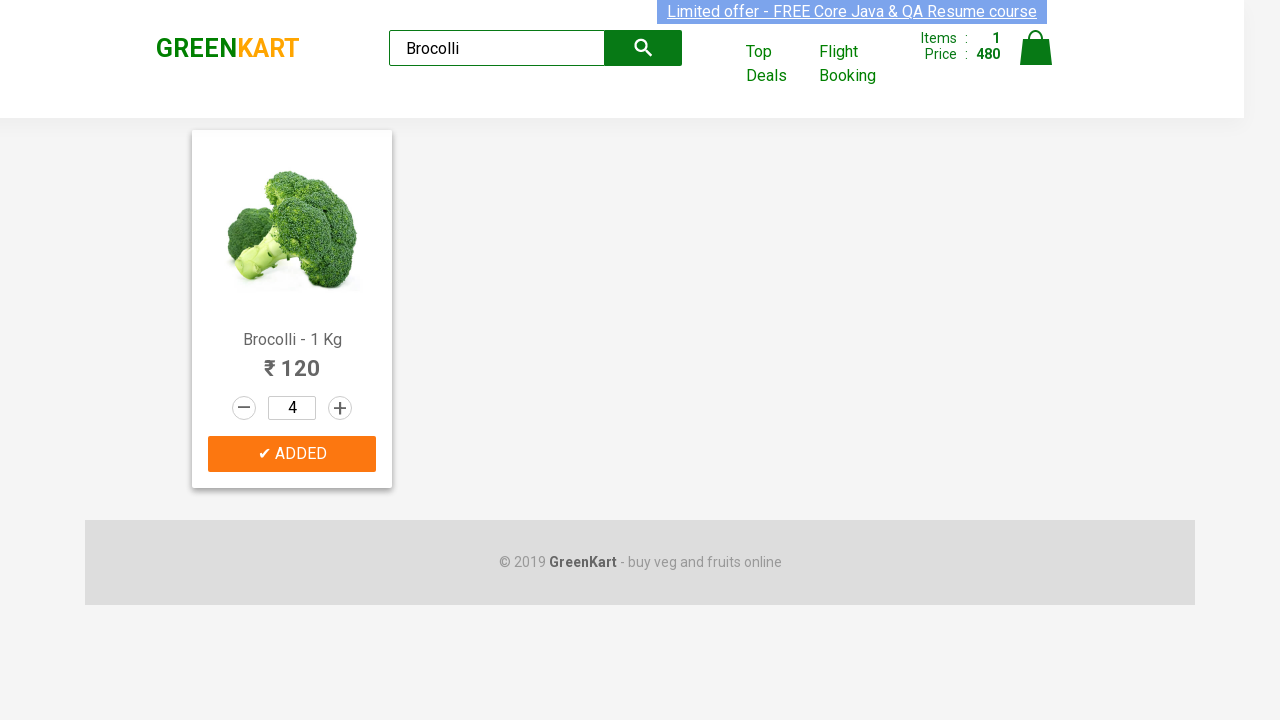

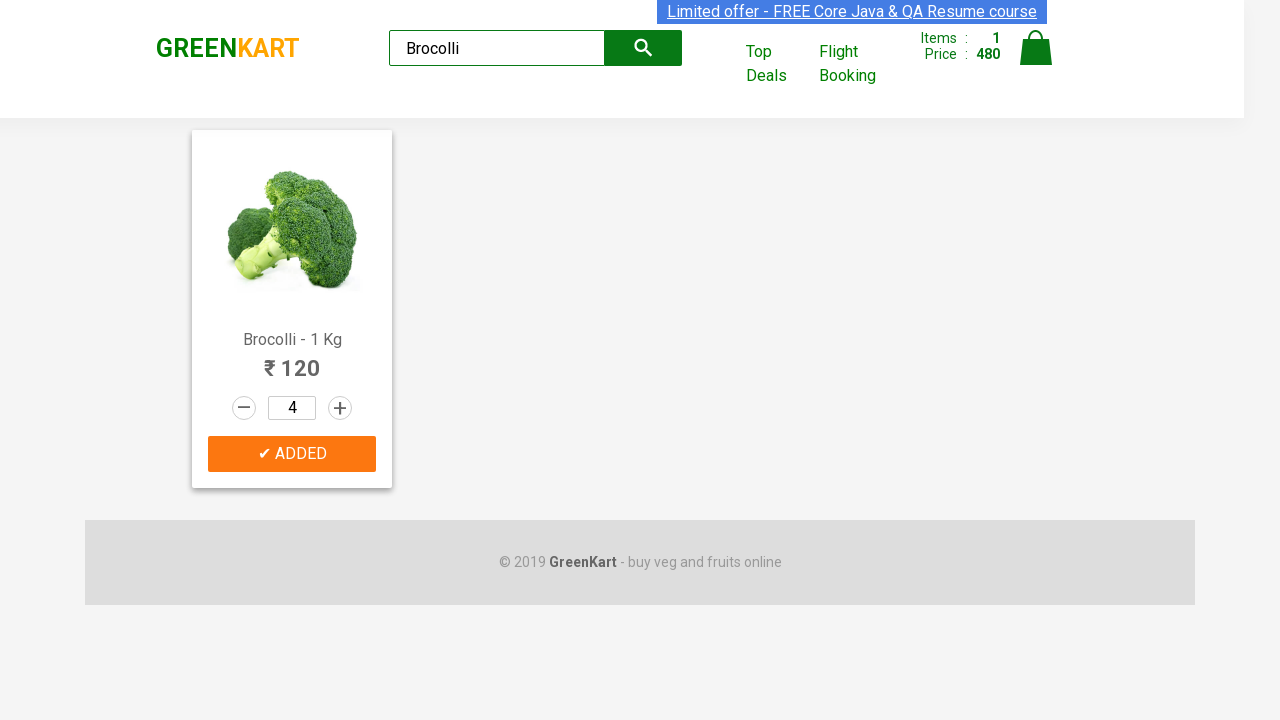